Tests the file chooser dialog interaction by clicking on the file input to trigger the file chooser

Starting URL: https://blueimp.github.io/jQuery-File-Upload/

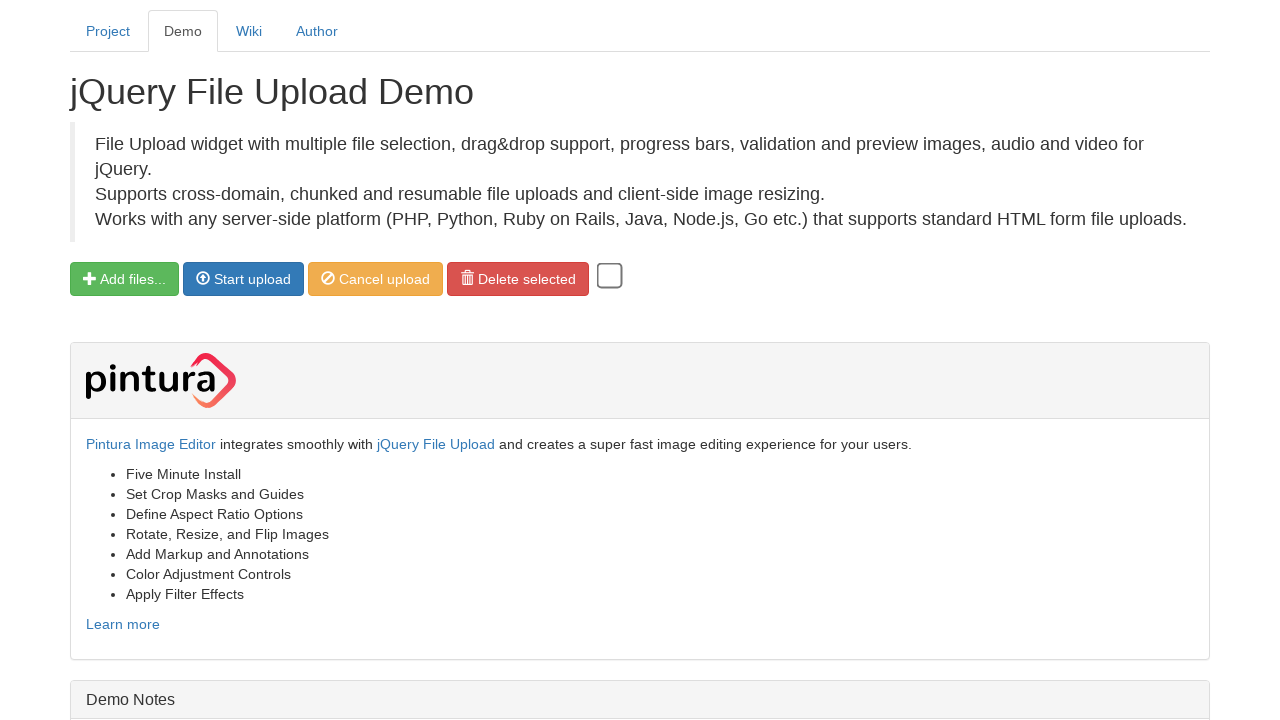

Waited for file input element to be available
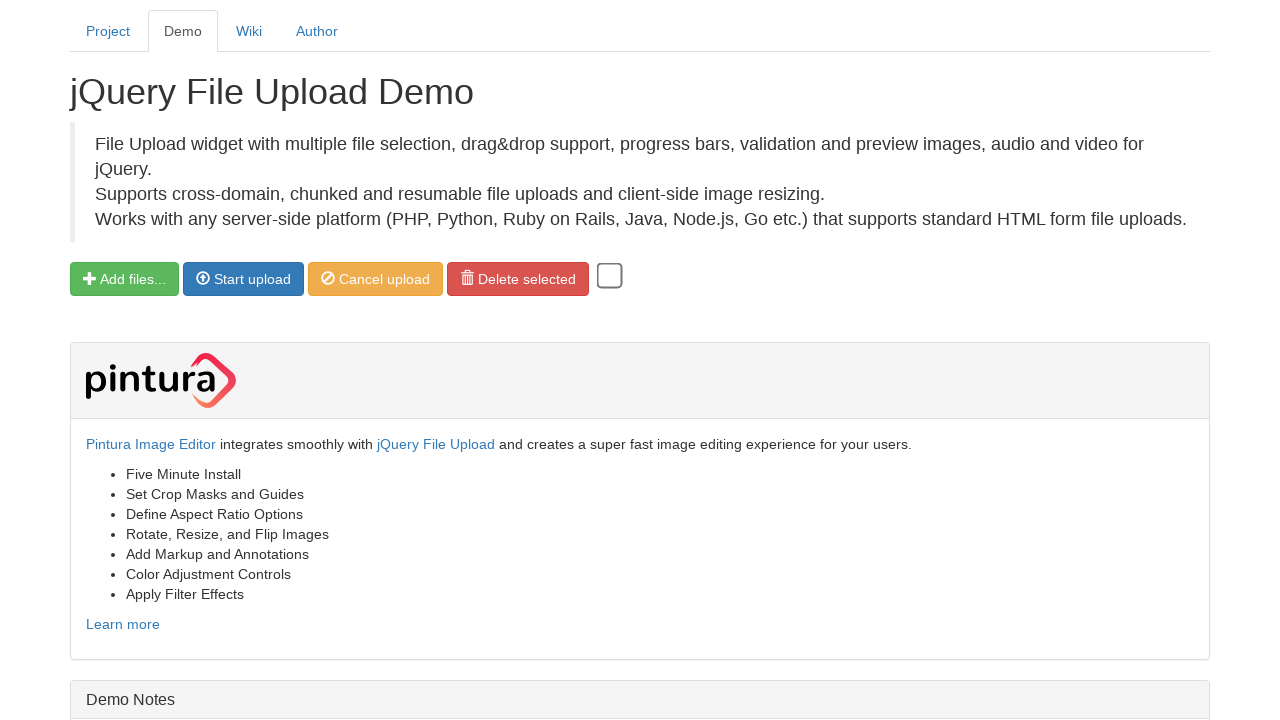

Clicked on file input to trigger file chooser dialog at (89, 279) on input[name='files[]']
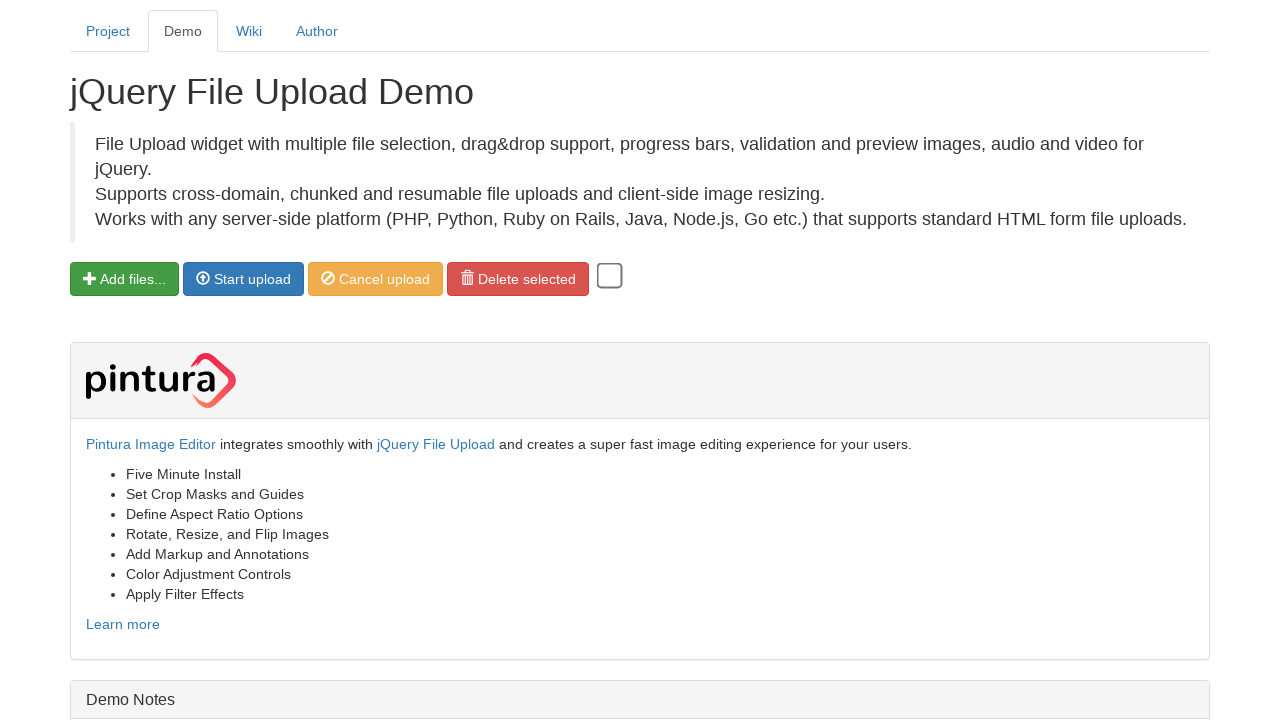

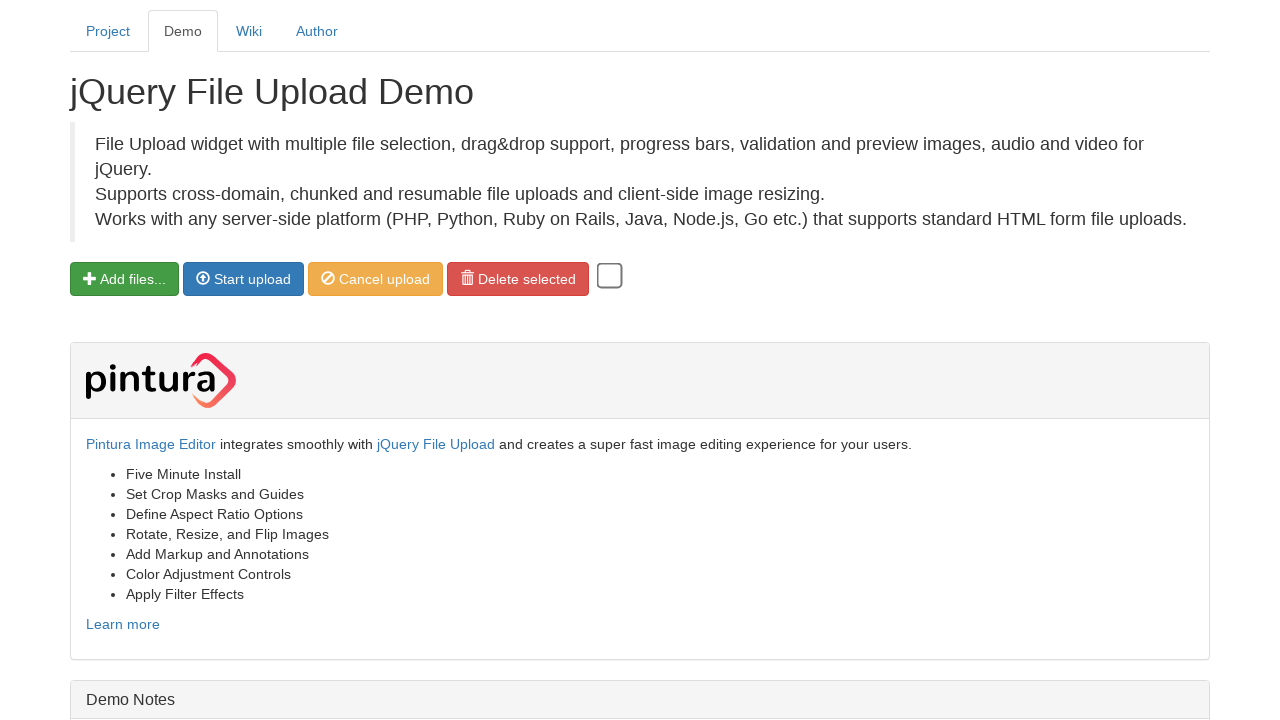